Tests multiple browser tab handling by clicking a button that opens a new tab, switching to the new tab to verify it opened, then switching back to the original tab.

Starting URL: https://www.hyrtutorials.com/p/window-handles-practice.html

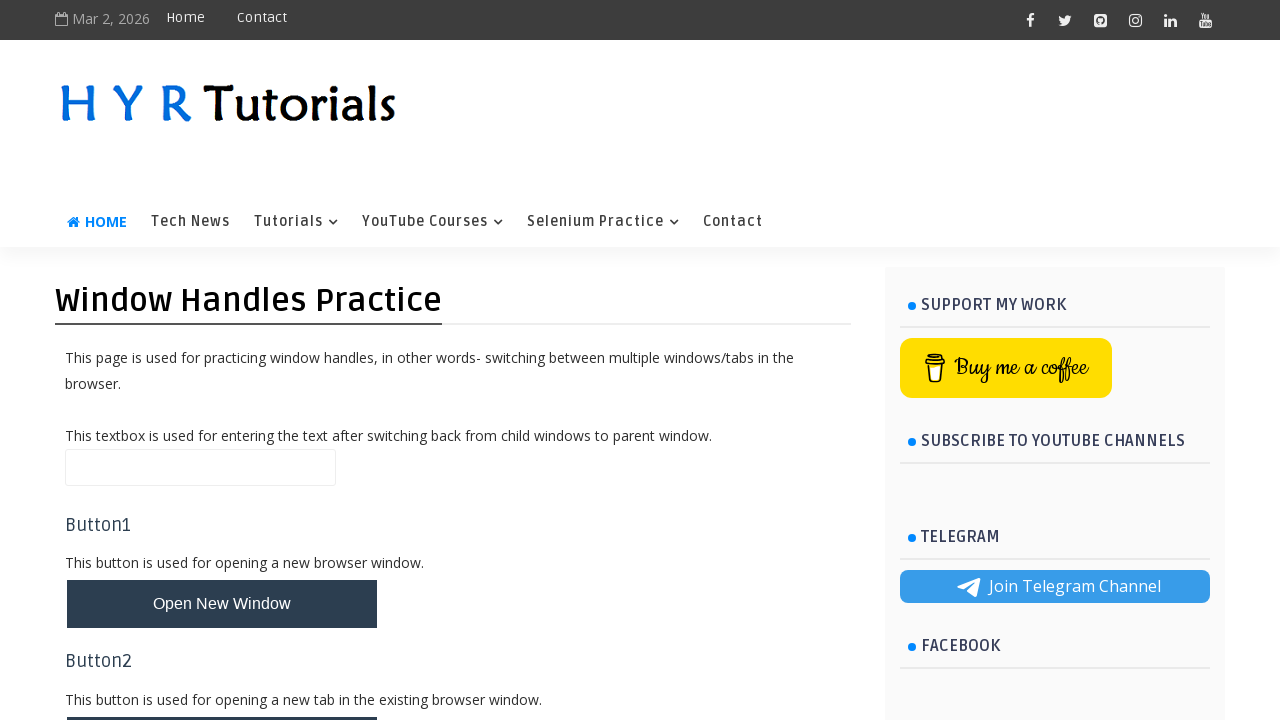

Stored reference to the original page
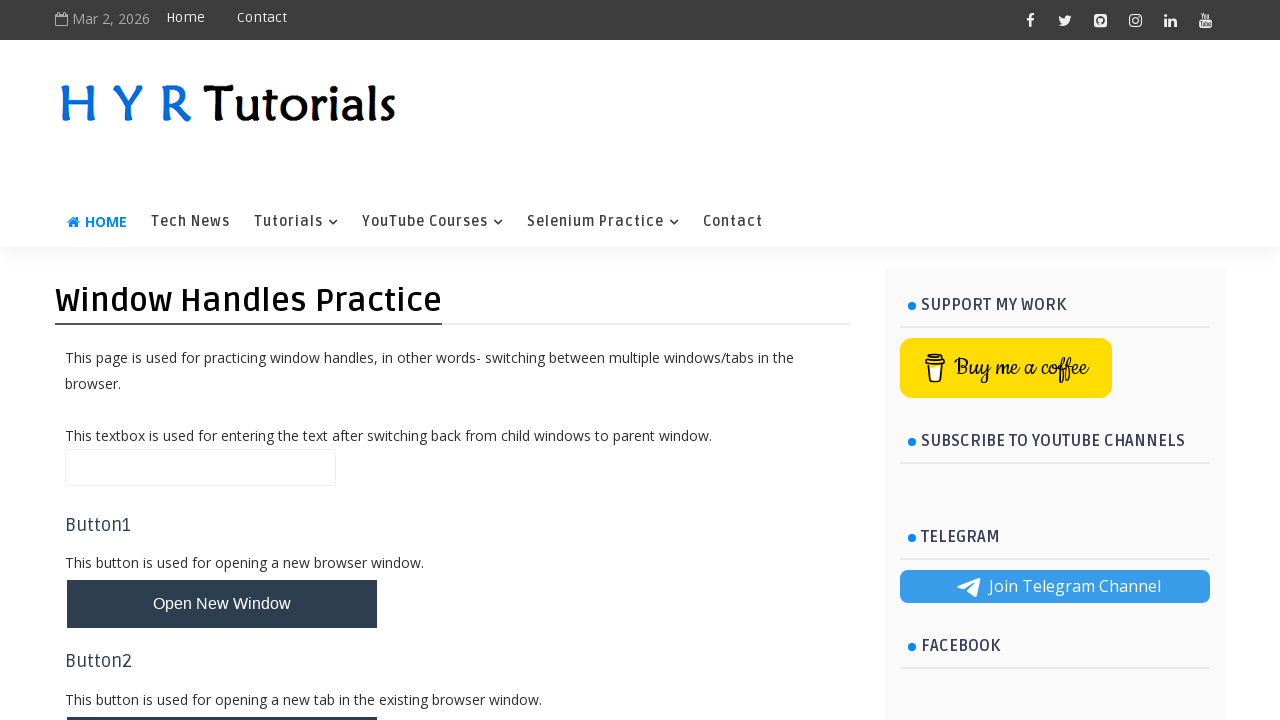

Clicked button to open new tab at (222, 696) on #newTabBtn
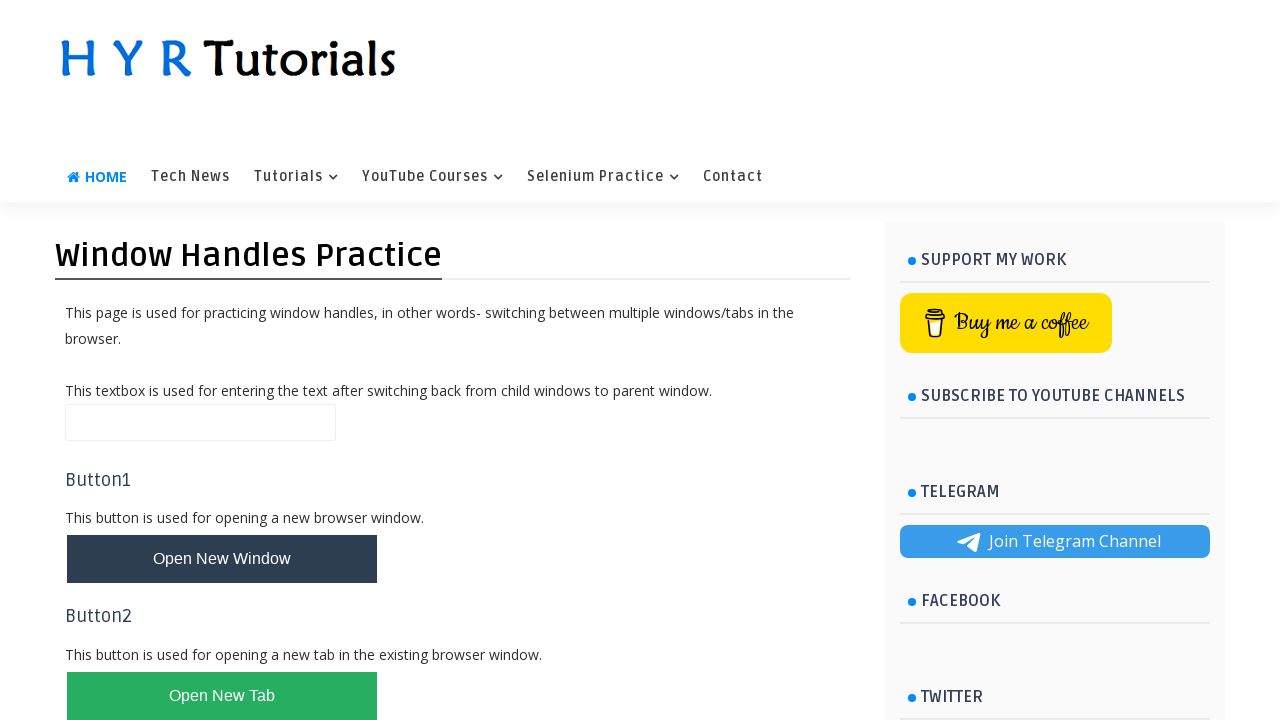

Captured new page/tab that was opened
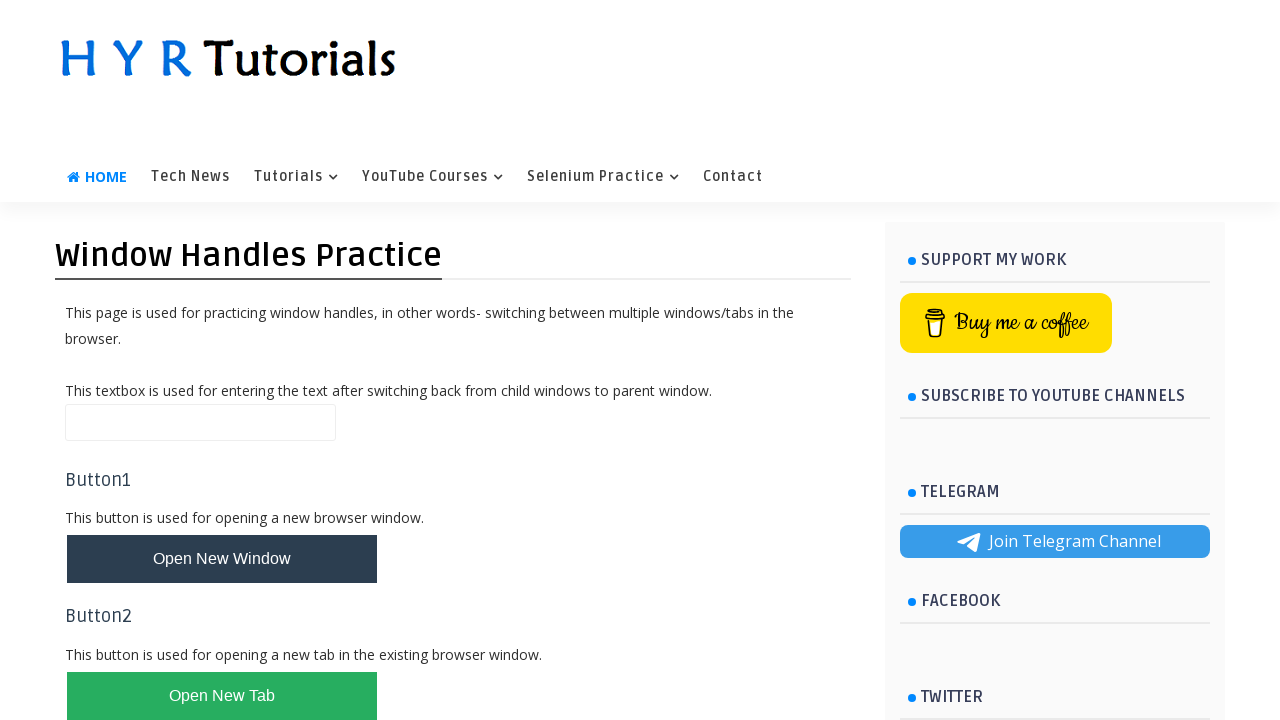

New page loaded completely
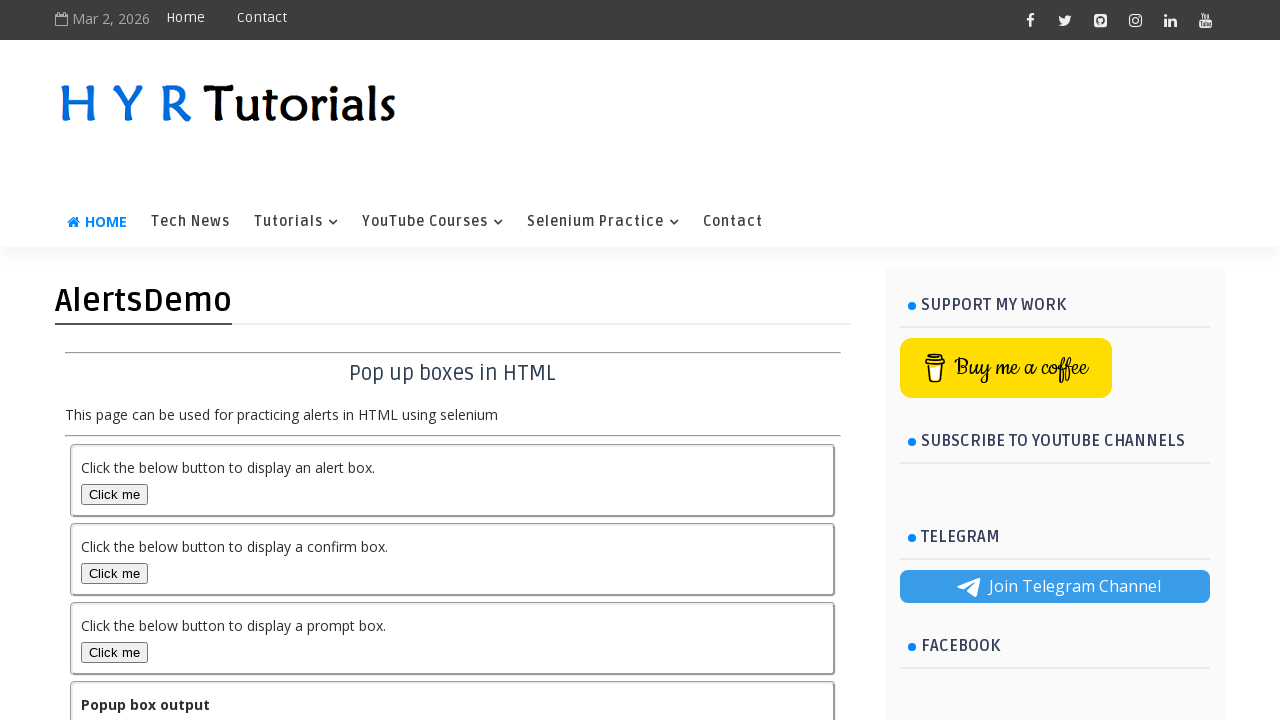

Verified new tab title: AlertsDemo - H Y R Tutorials
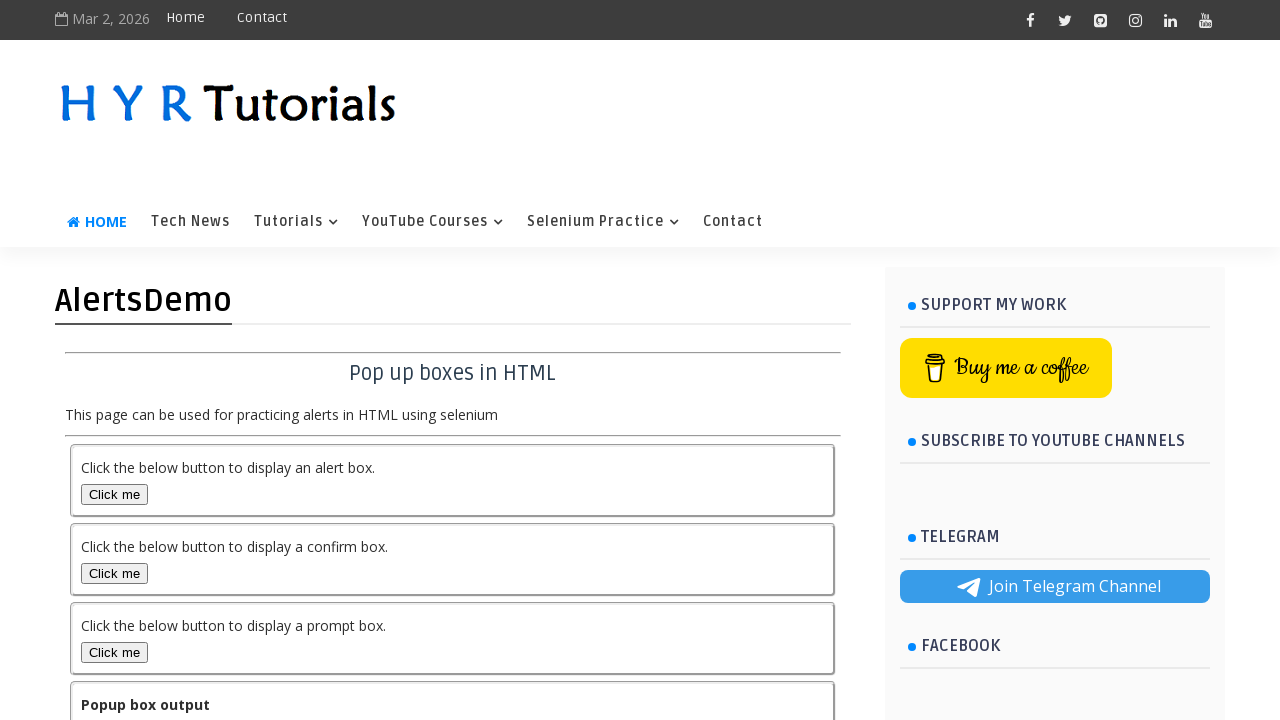

Switched focus back to original tab
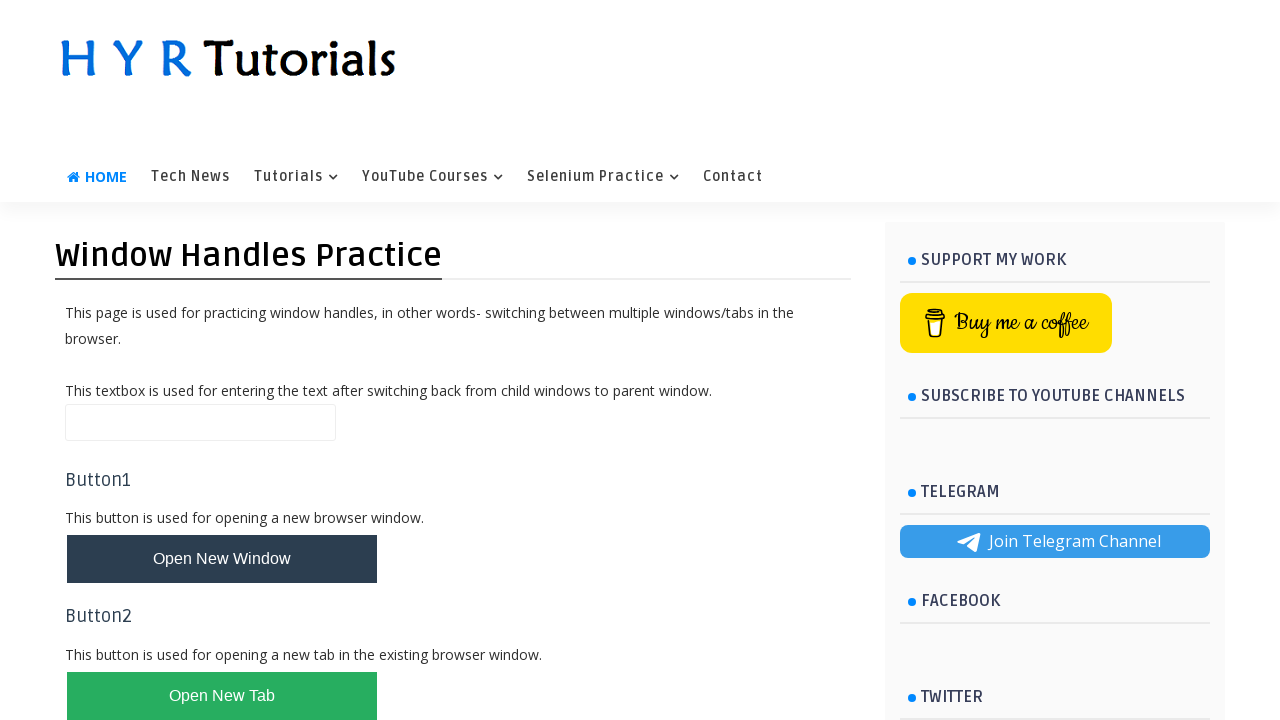

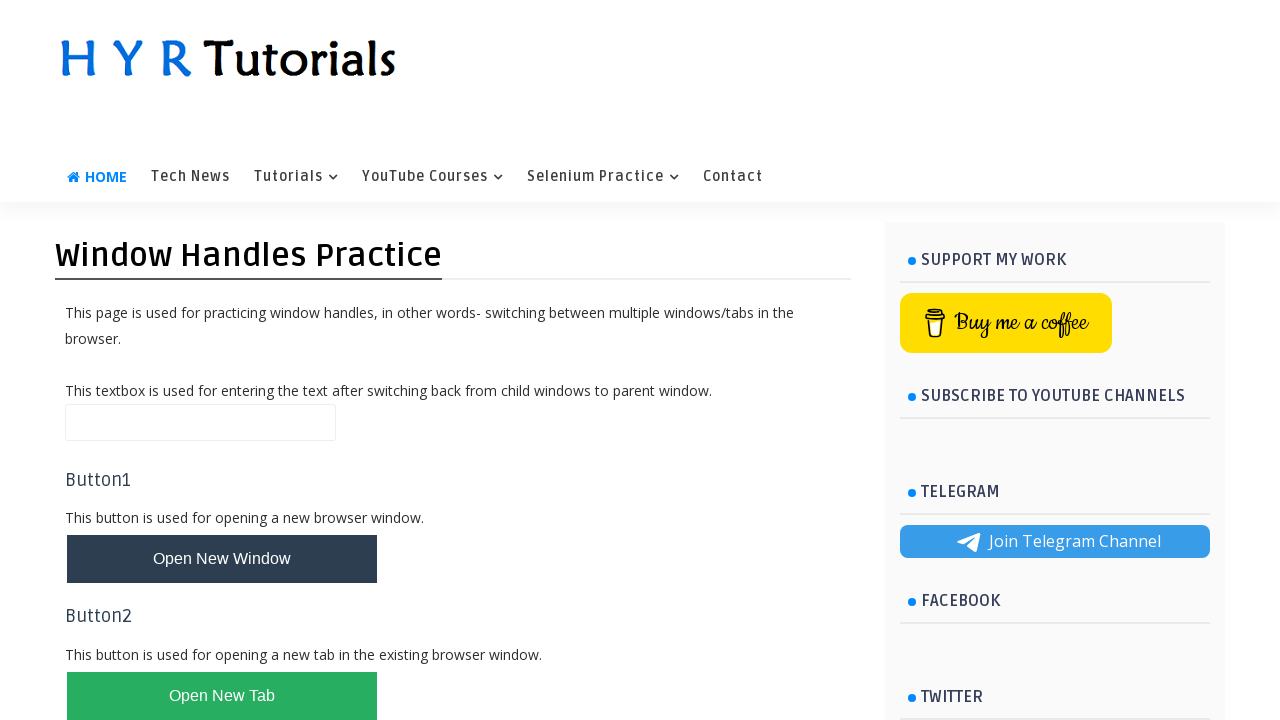